Tests a web form by filling text input, password, textarea fields, clicking checkboxes, selecting a radio button, choosing a dropdown option, and submitting the form.

Starting URL: https://www.selenium.dev/selenium/web/web-form.html

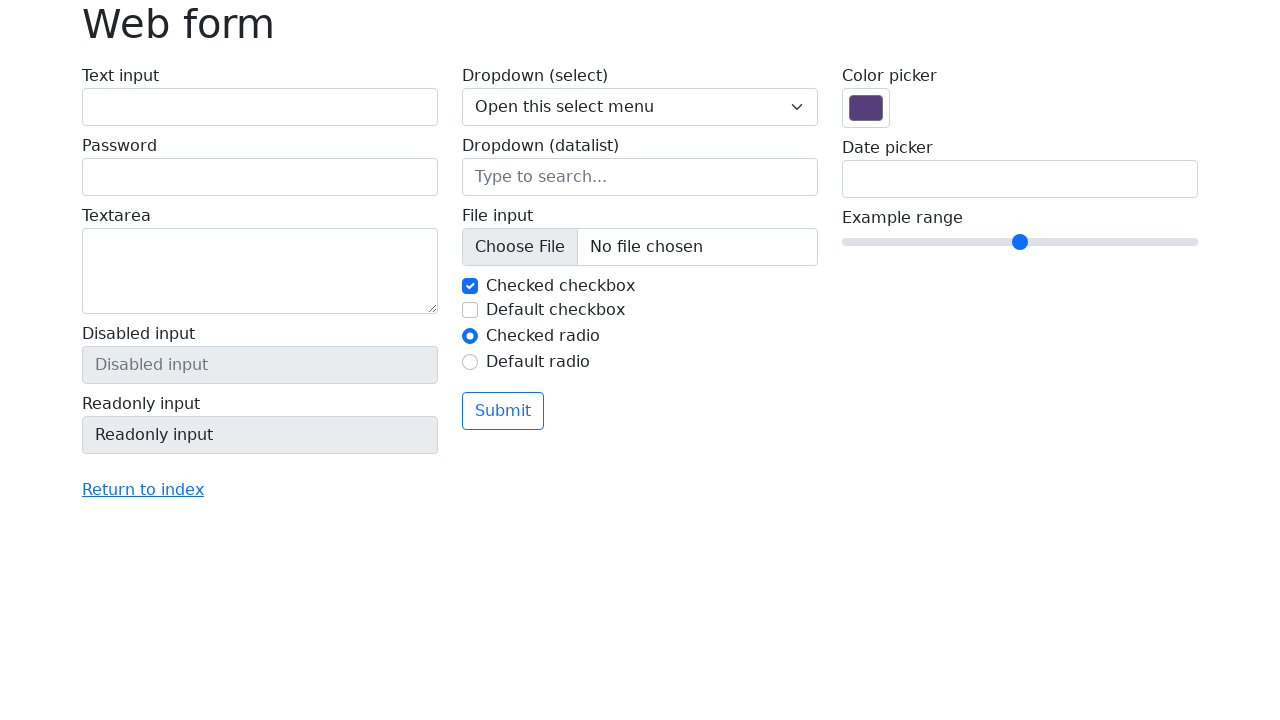

Filled text input field with 'learn selenium' on #my-text-id
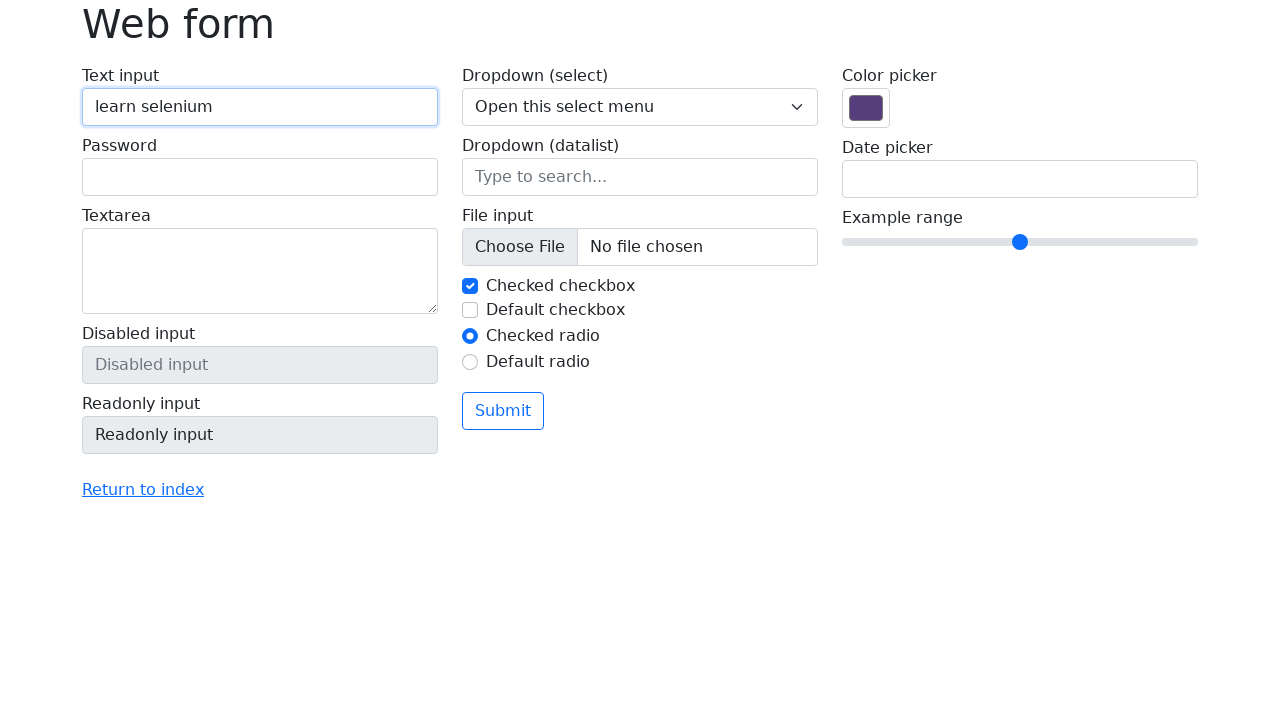

Filled password field with '1234' on input[name='my-password']
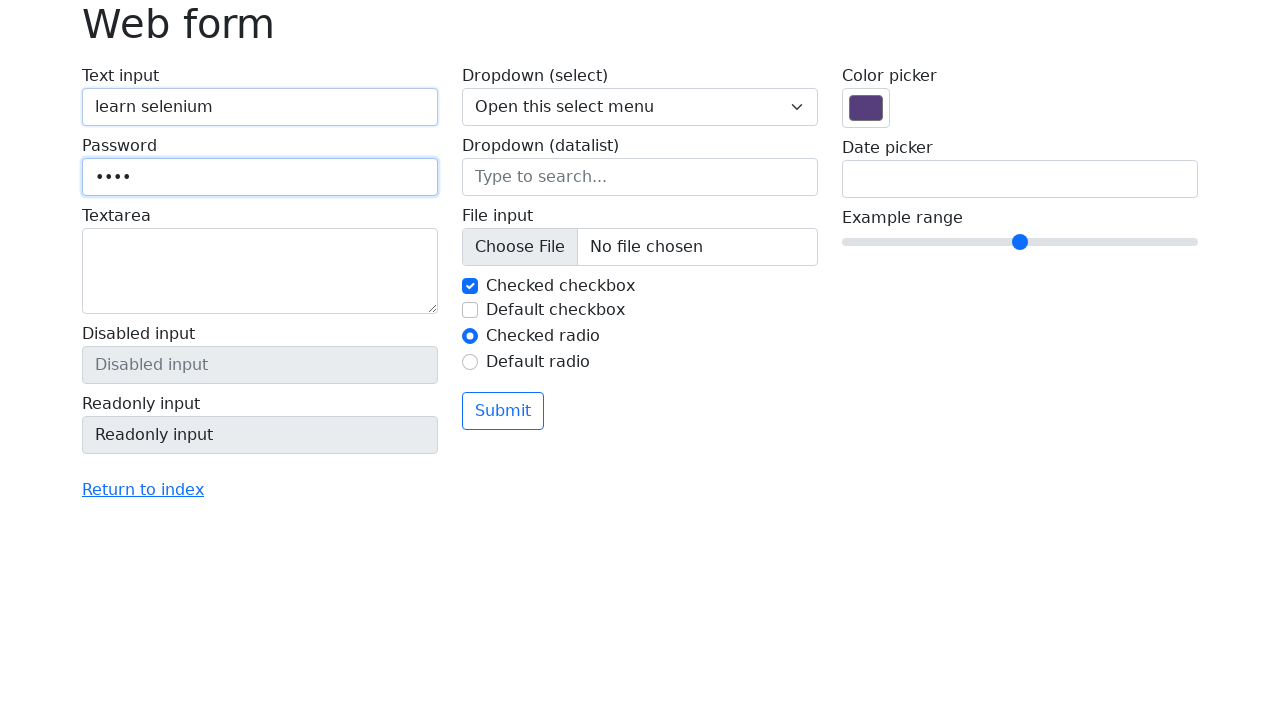

Filled textarea with 'I am learning selenium' on textarea[name='my-textarea']
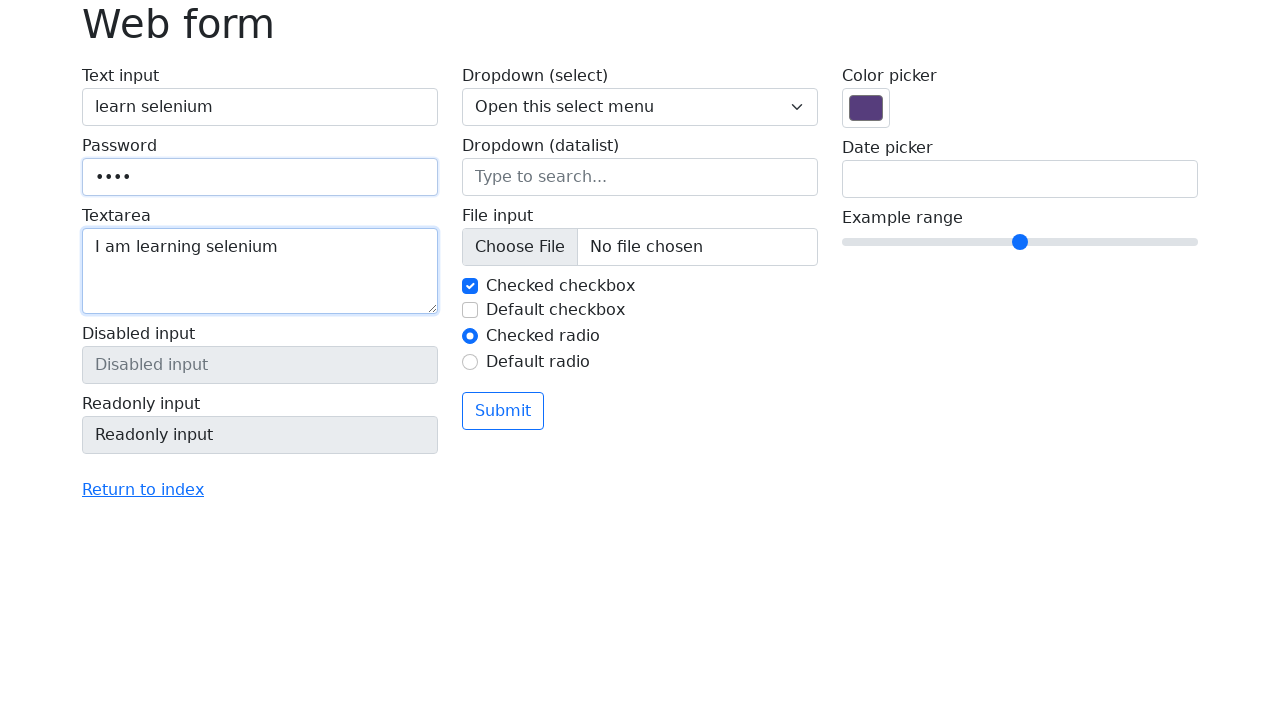

Clicked first checkbox to toggle it at (470, 286) on #my-check-1
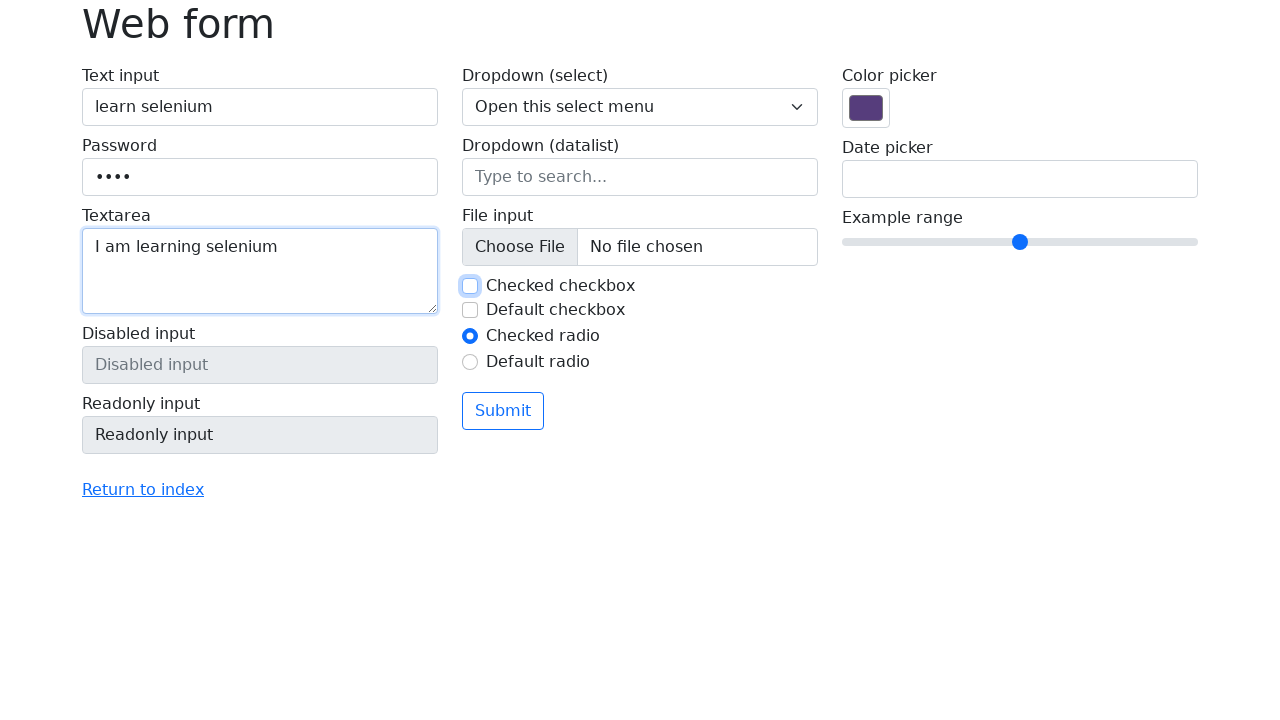

Clicked second checkbox as it was not already selected at (470, 310) on #my-check-2
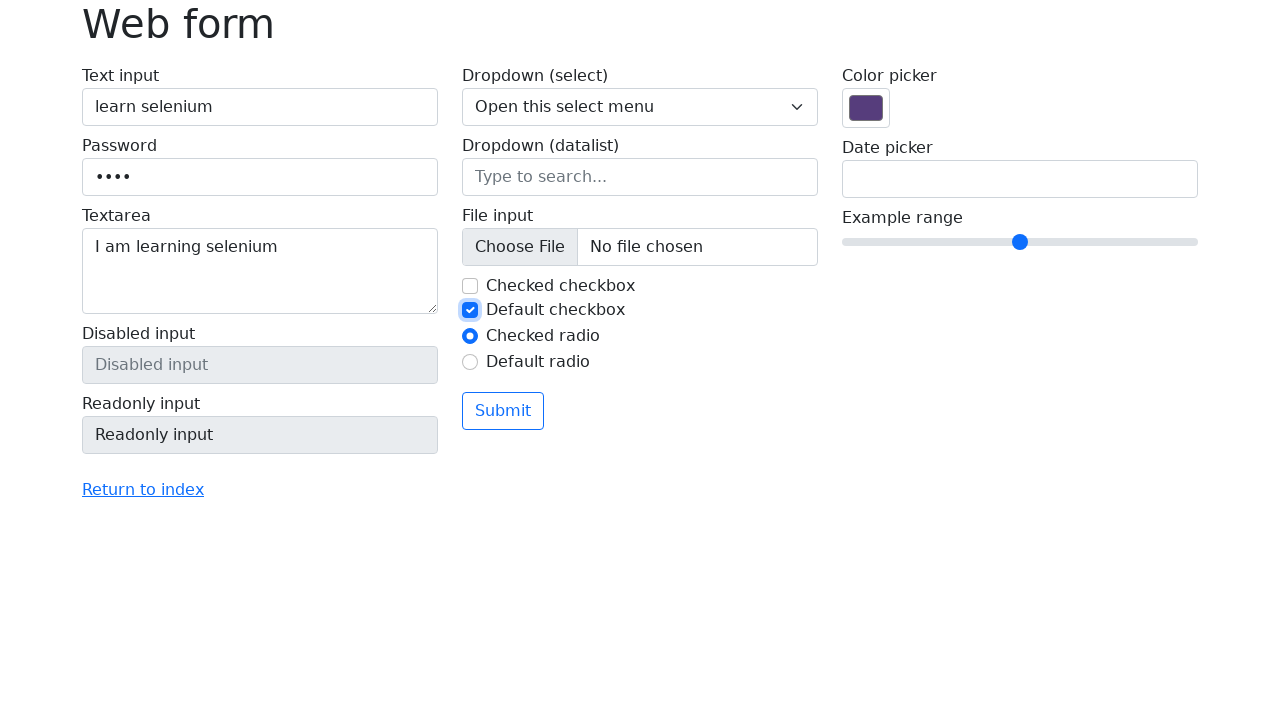

Selected radio button option 2 at (470, 362) on #my-radio-2
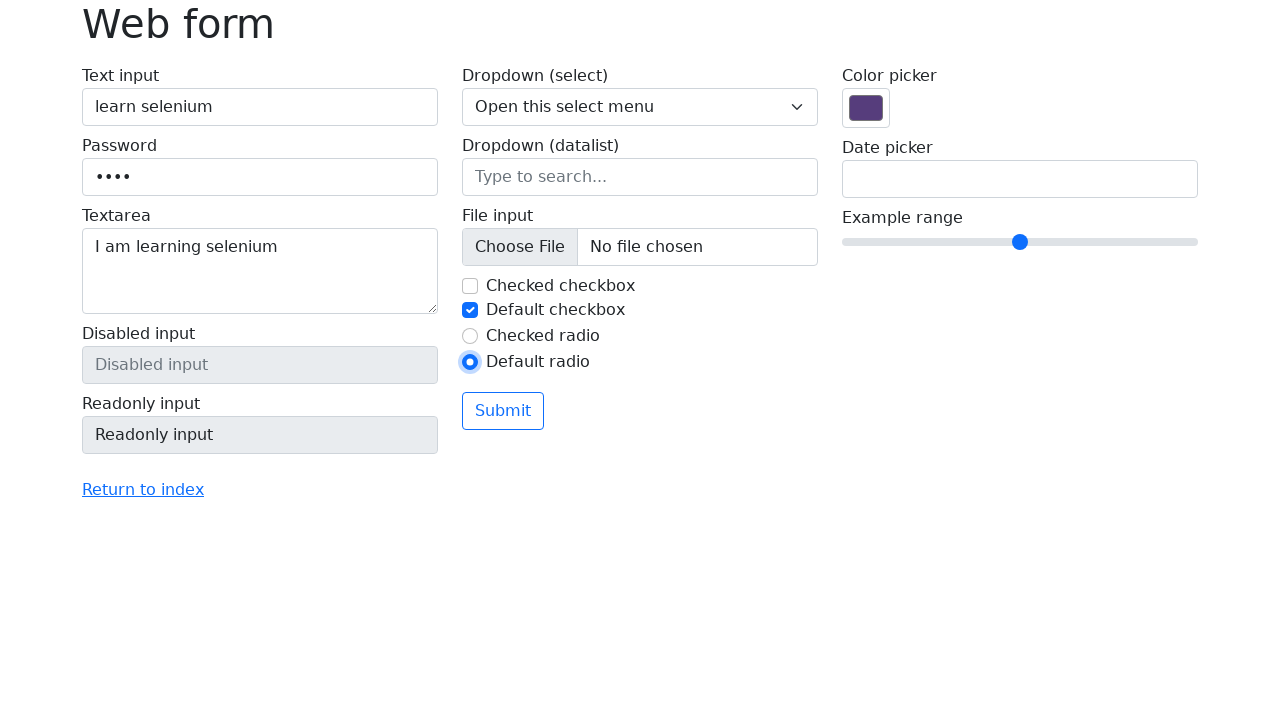

Selected dropdown option with value '1' on select[name='my-select']
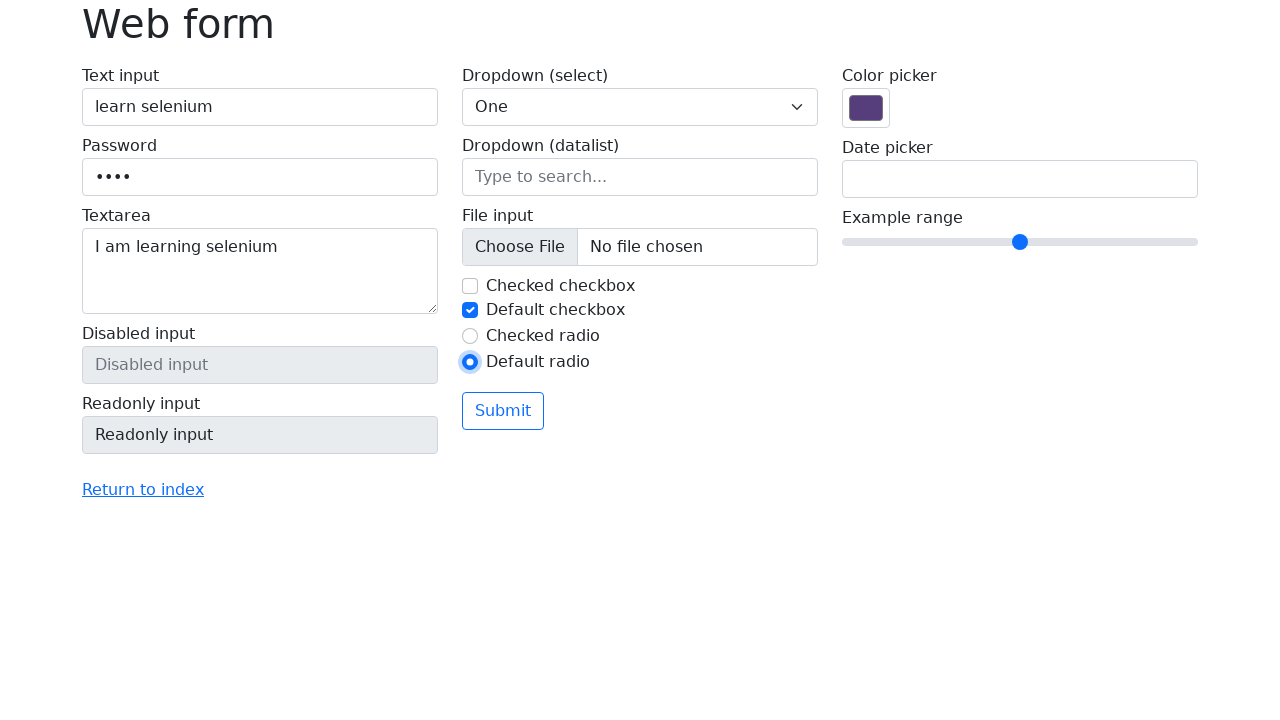

Clicked submit button to submit the form at (503, 411) on xpath=//button[text()='Submit']
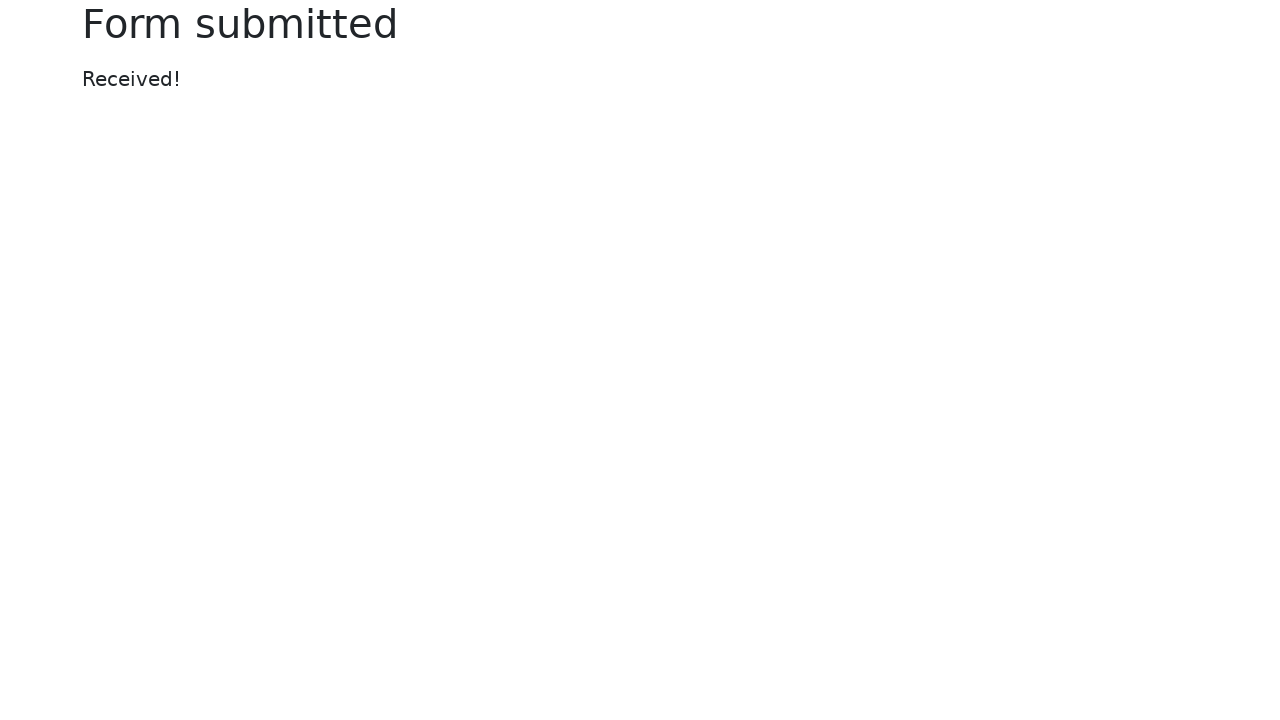

Form submission completed and network idle
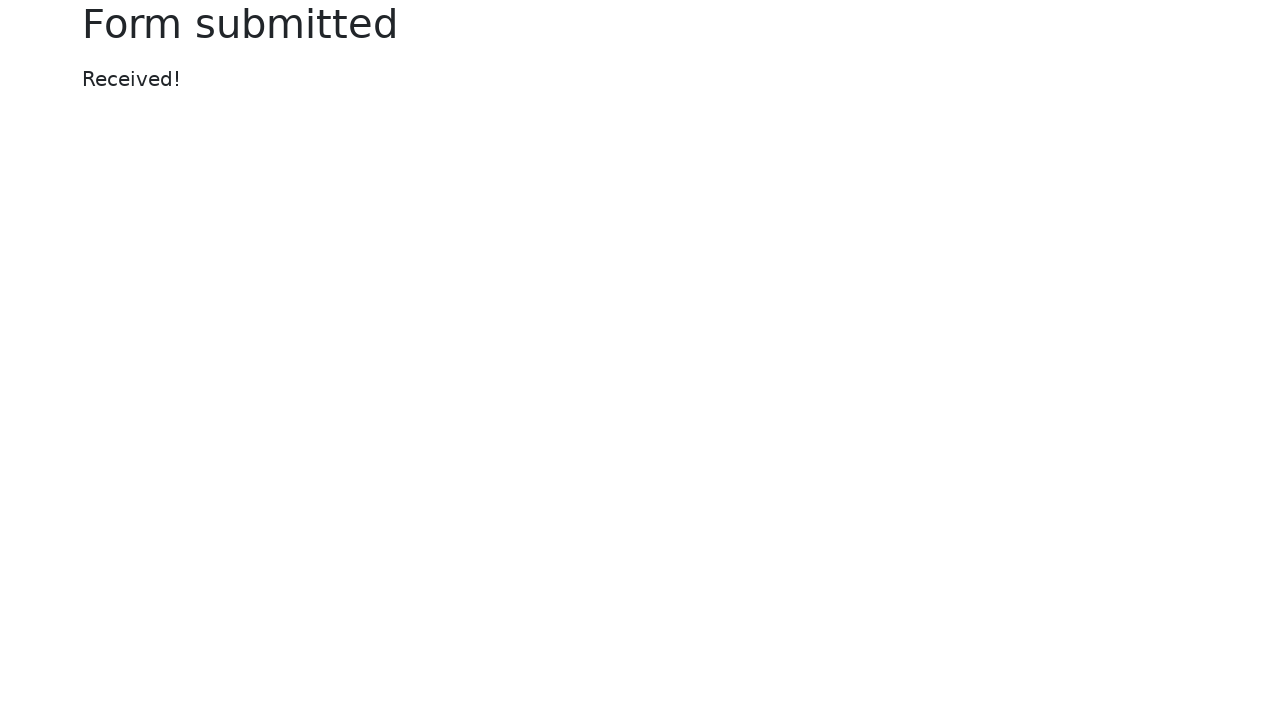

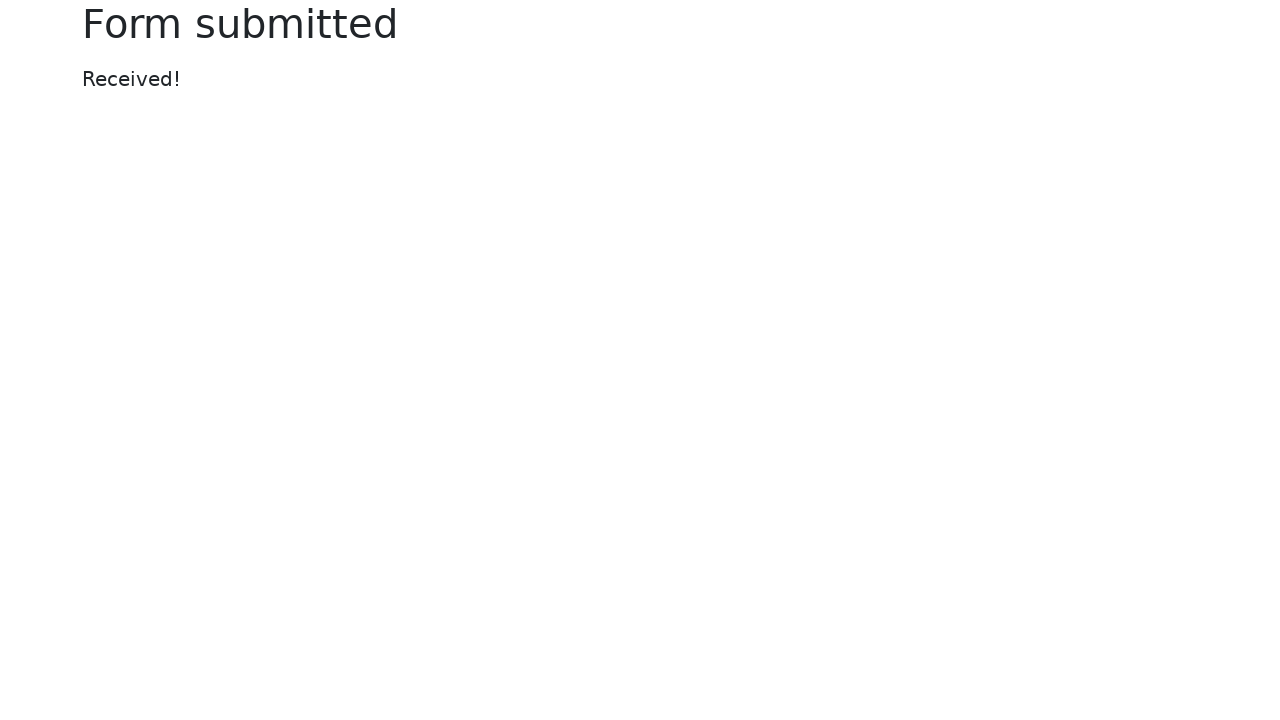